Tests that users can type in the search input field and the value is captured correctly.

Starting URL: https://react.dev

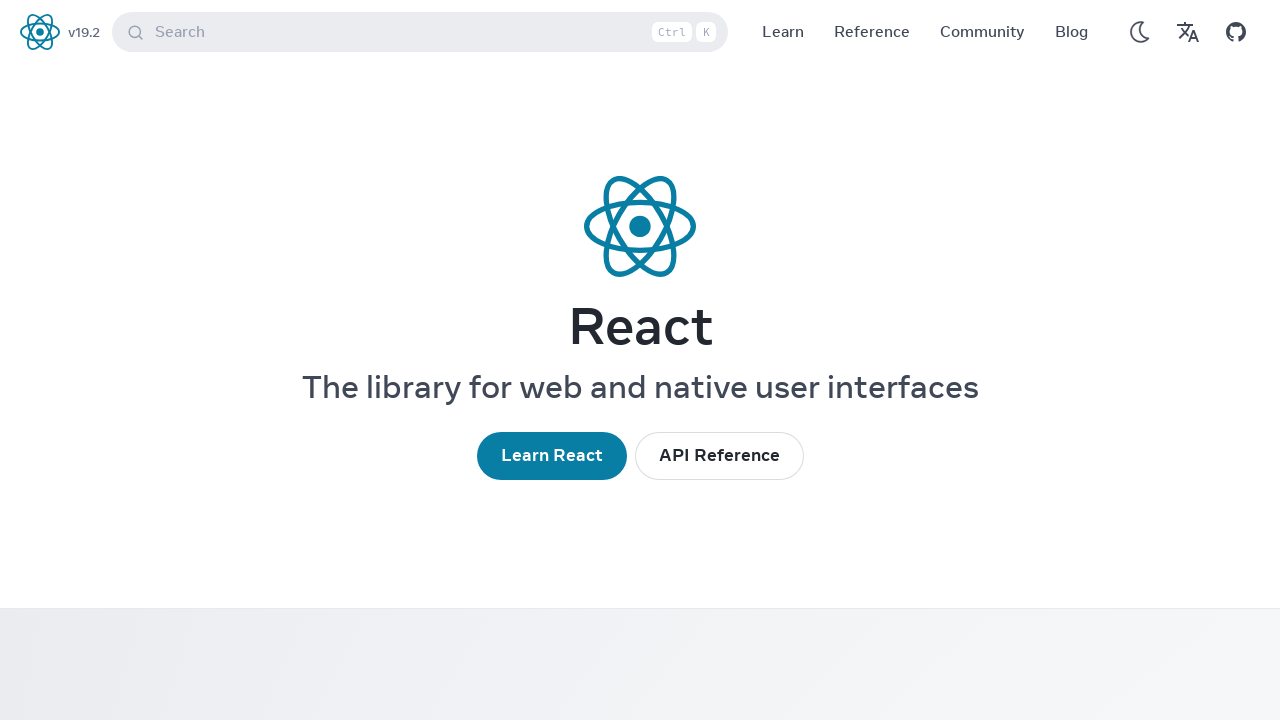

Waited for page to fully load (networkidle)
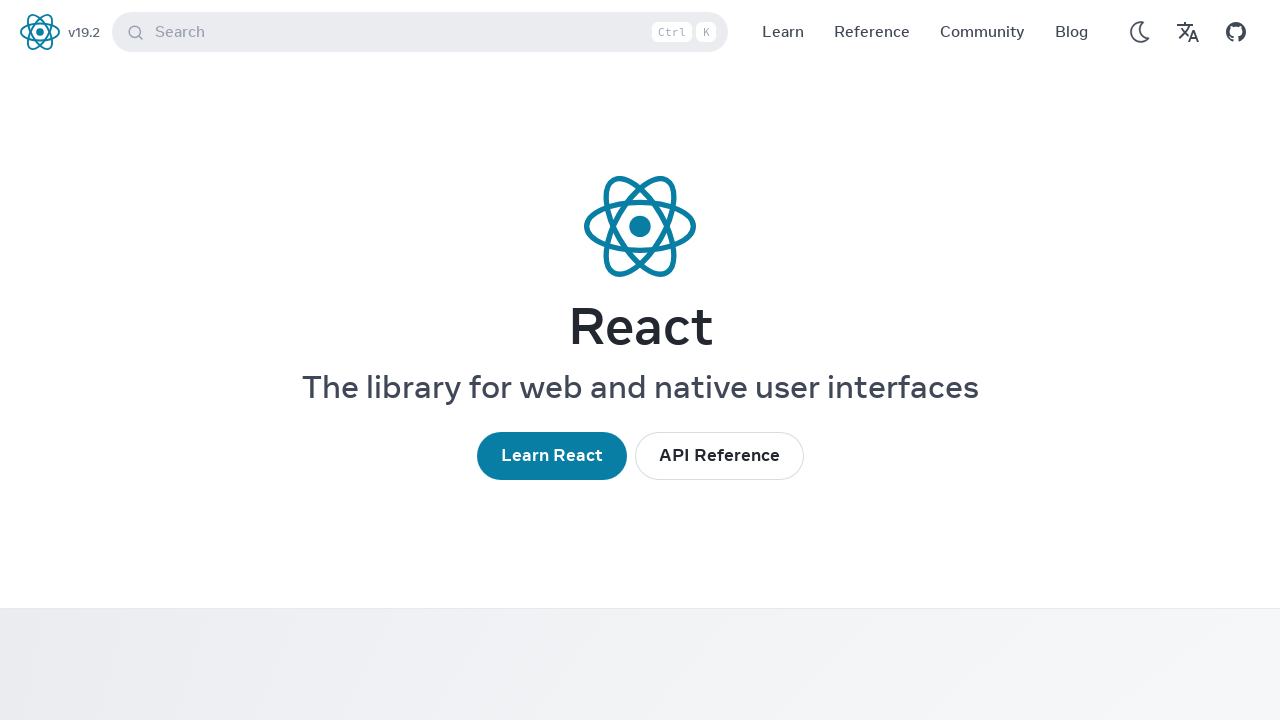

Clicked search button to open search modal at (420, 32) on button:has-text("Search"), .DocSearch-Button >> nth=0
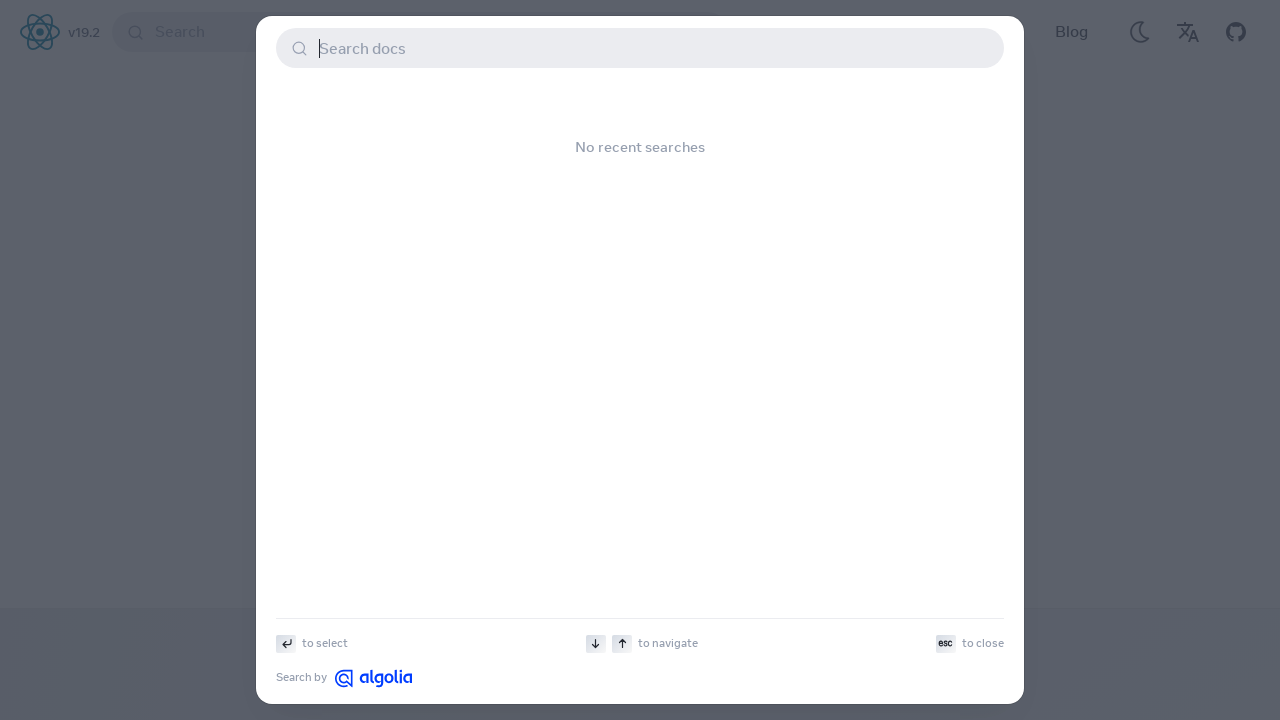

Typed 'useState' in search input field on .DocSearch-Input, input[type="search"] >> nth=0
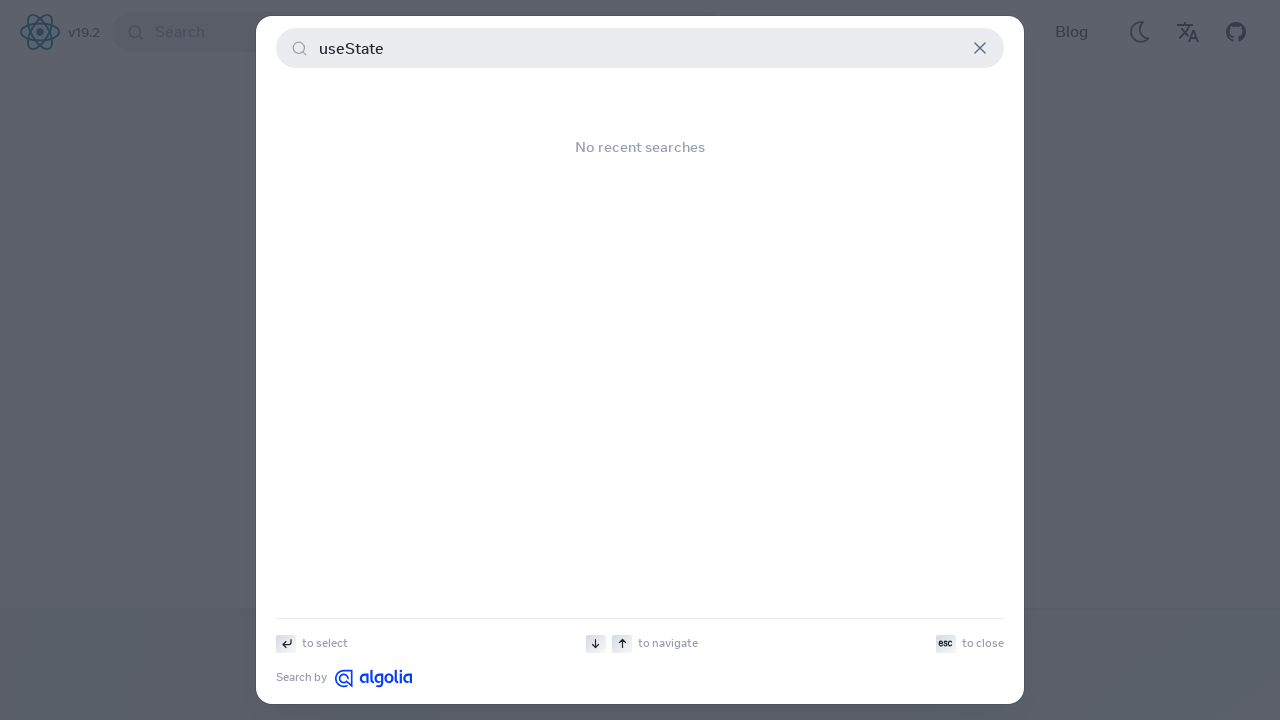

Verified search input field is present and contains the value
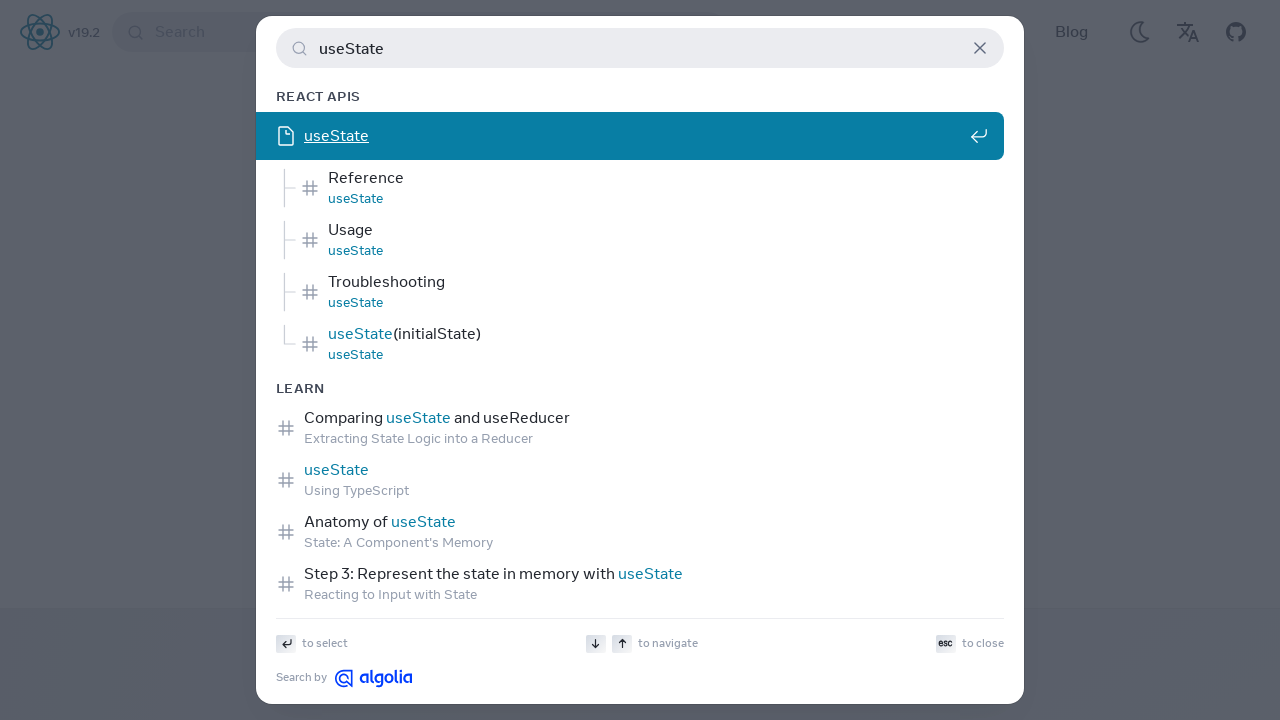

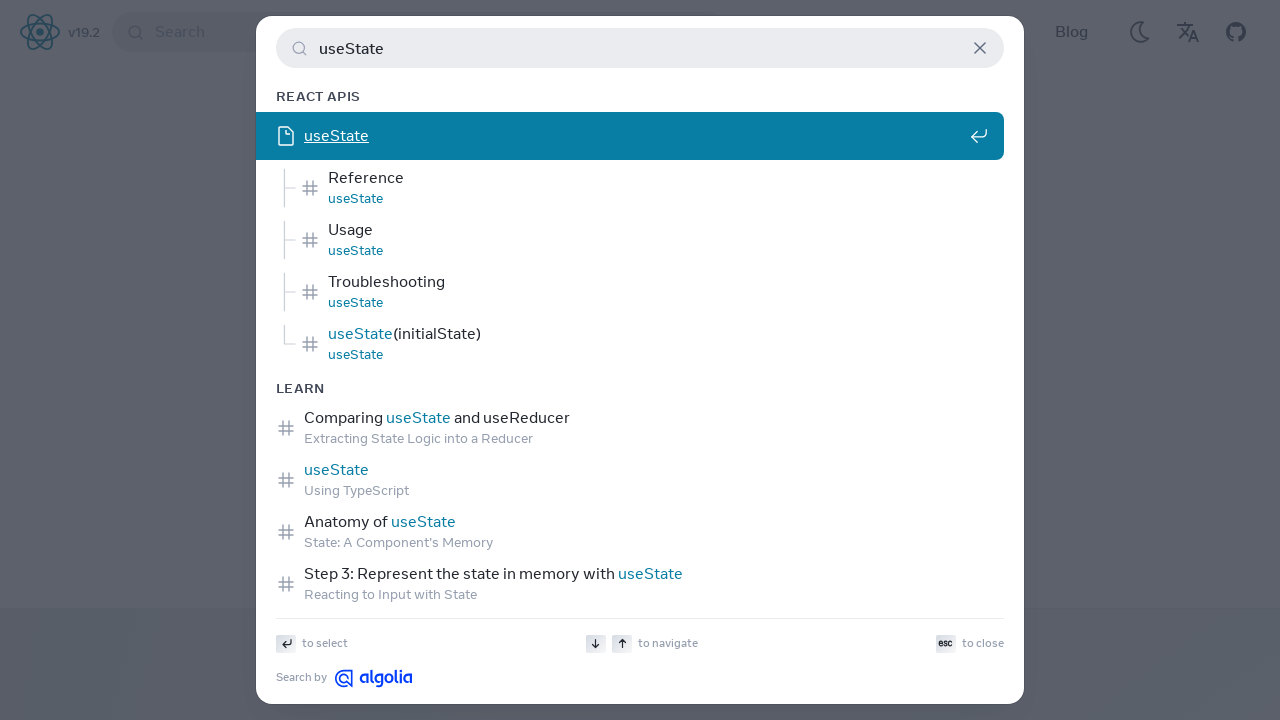